Tests dynamic element addition and removal by clicking Add Element button to create a Delete button, verifying it appears, then clicking Delete to remove it

Starting URL: https://the-internet.herokuapp.com/add_remove_elements/

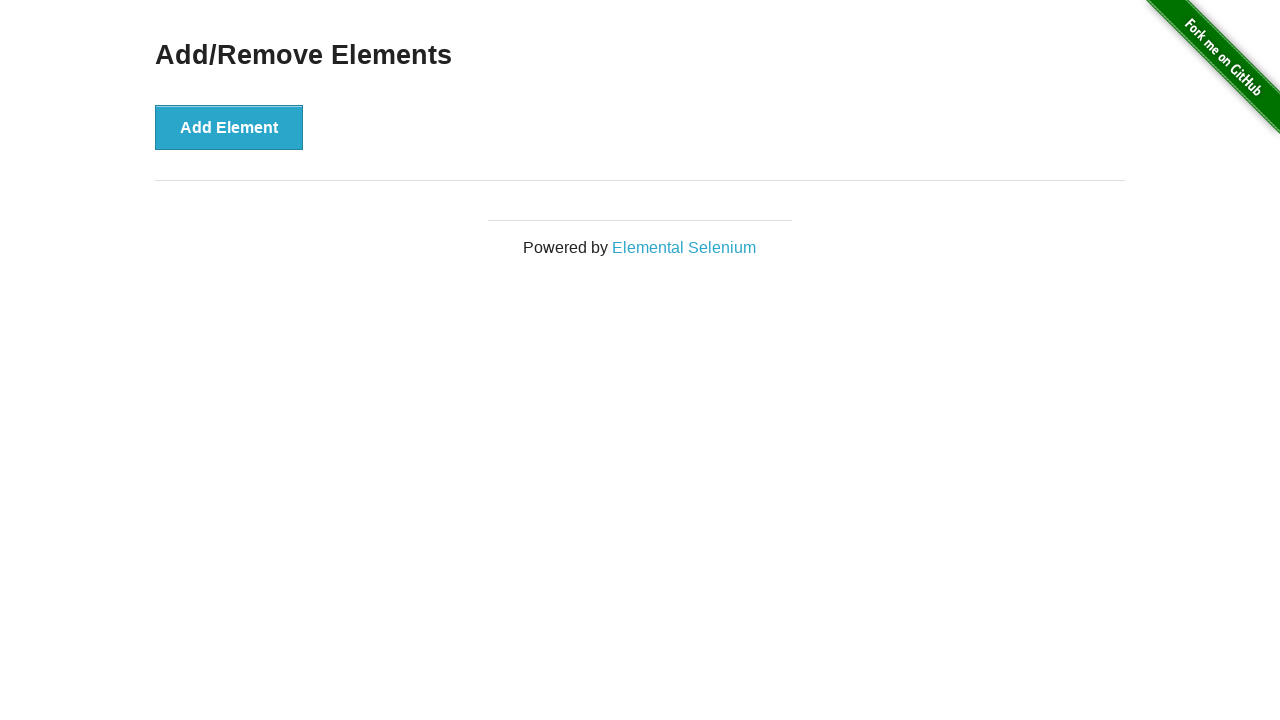

Clicked Add Element button to create a Delete button at (229, 127) on xpath=//button[@onclick='addElement()']
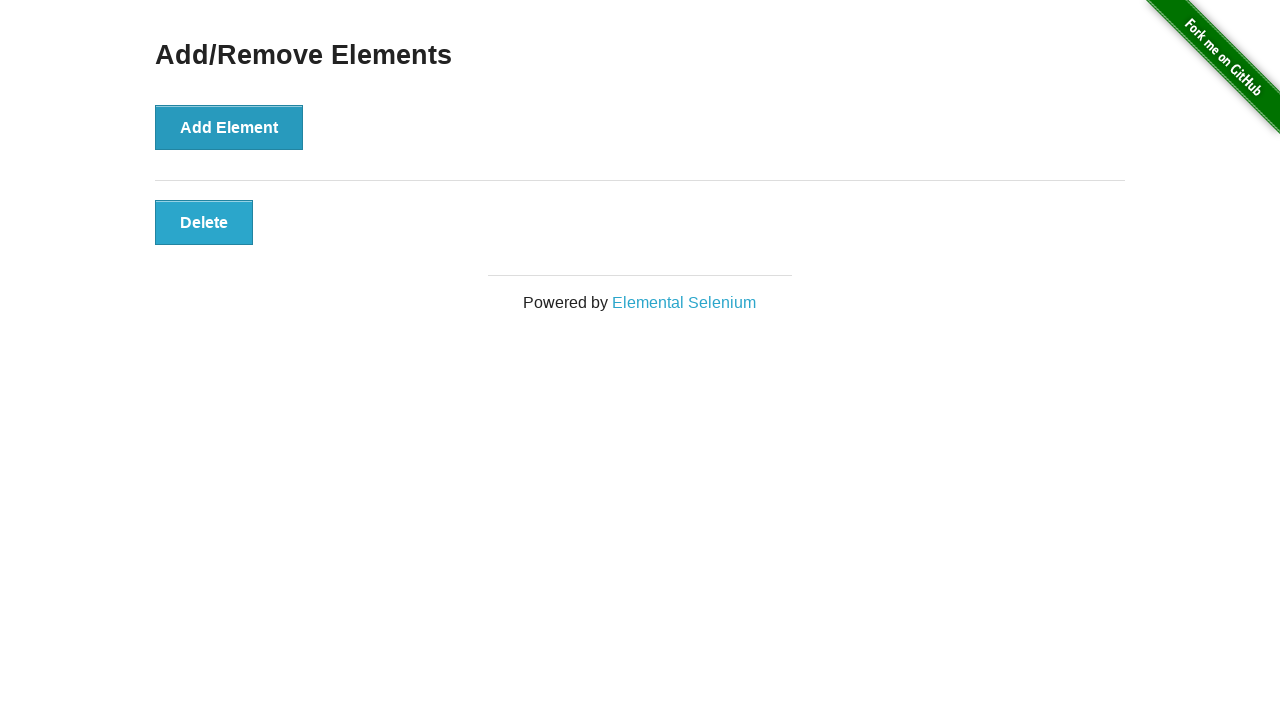

Located Delete button element
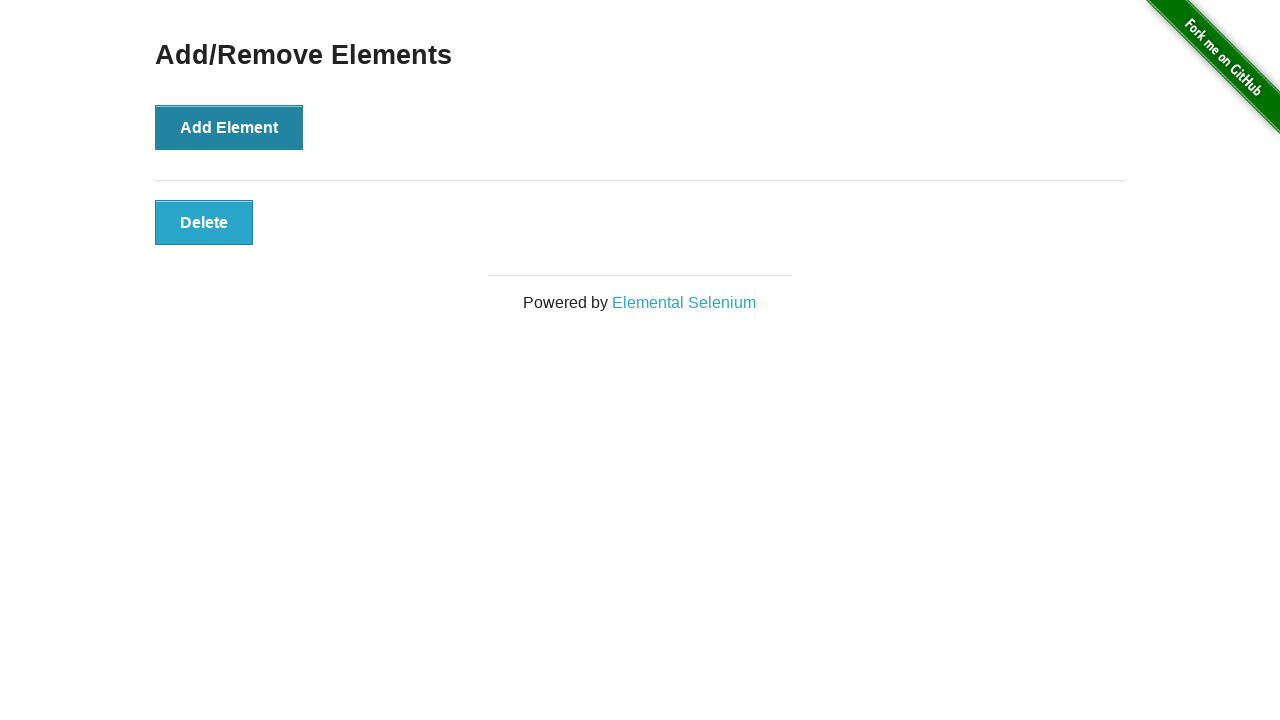

Verified Delete button is visible
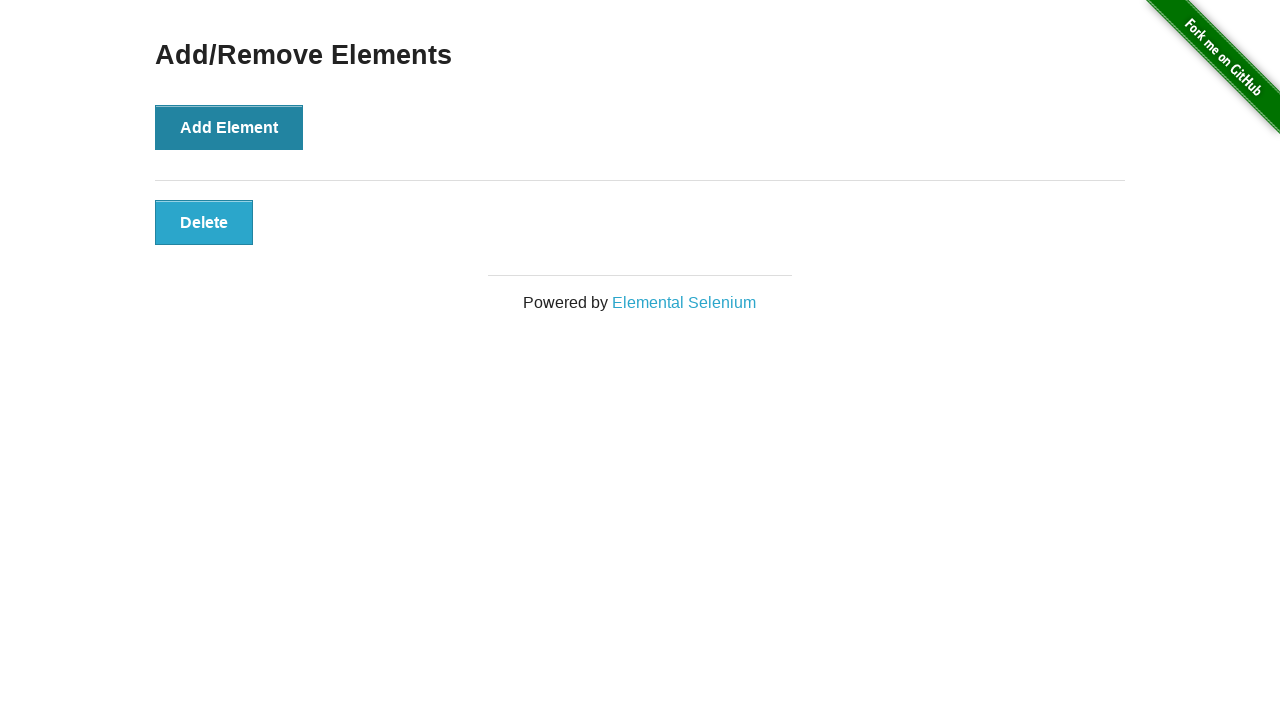

Clicked Delete button to remove it at (204, 222) on xpath=//button[@onclick='deleteElement()']
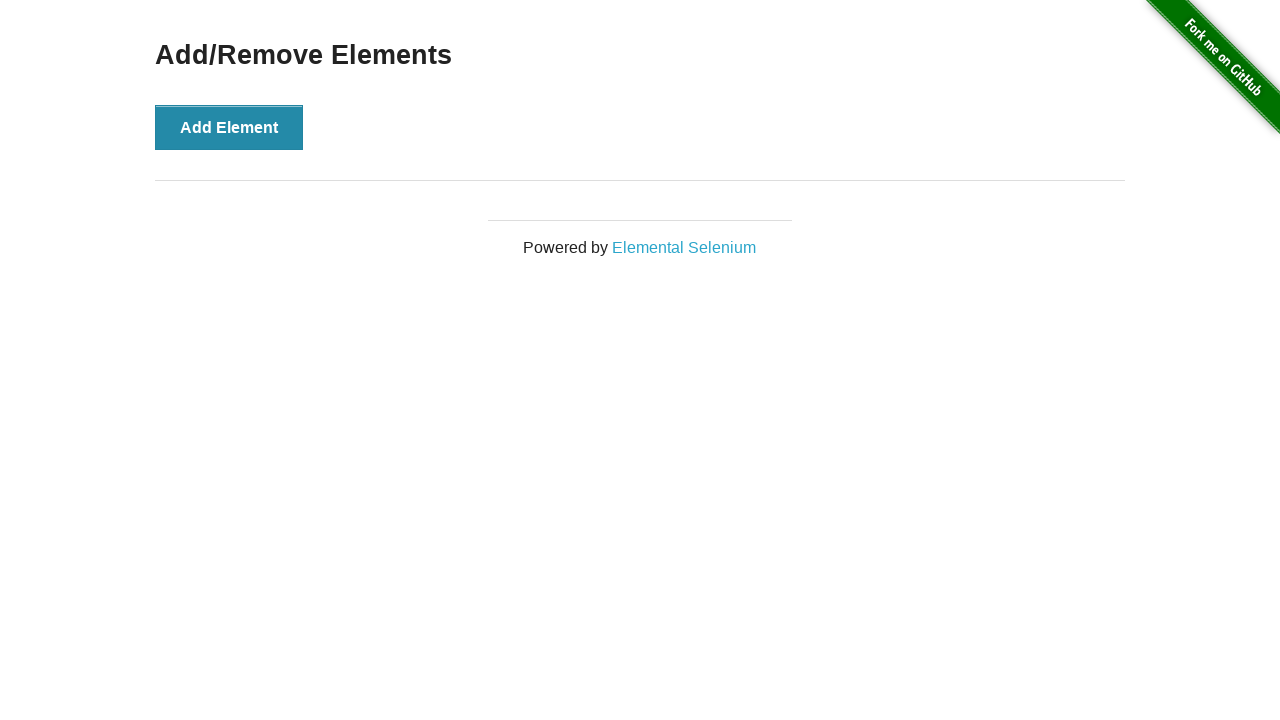

Verified Delete button is no longer visible
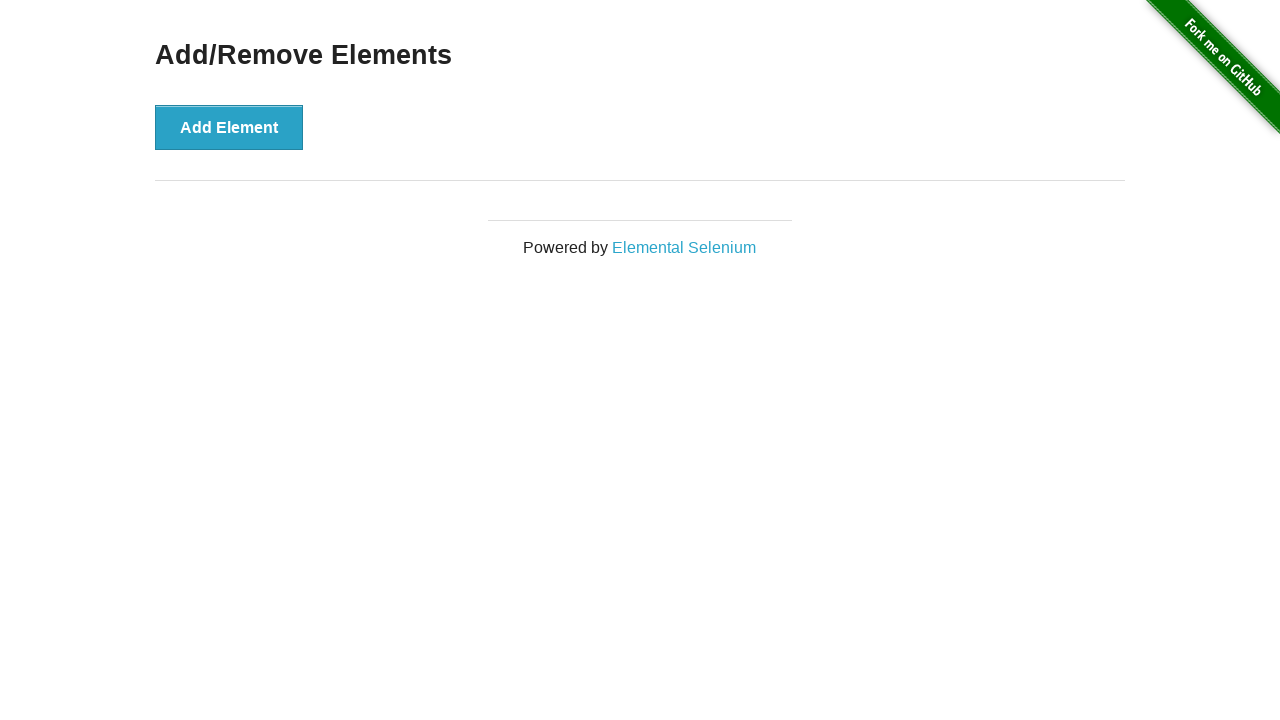

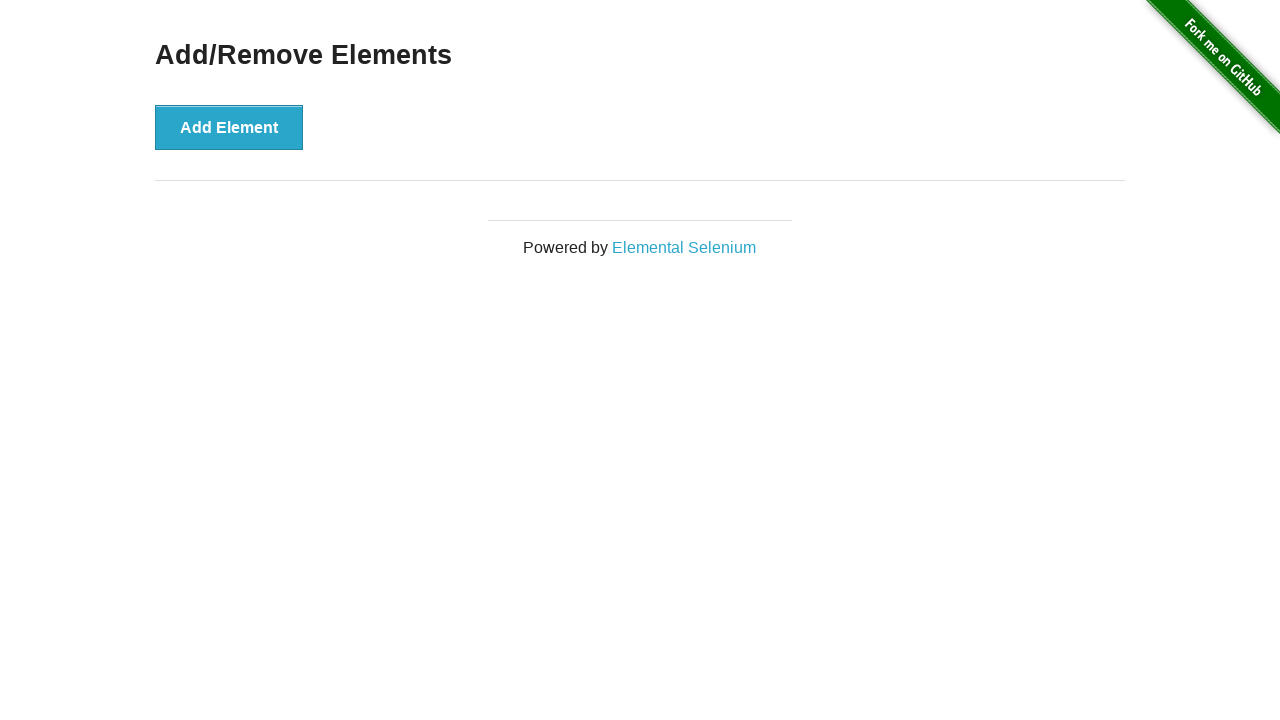